Tests copy and paste functionality using keyboard shortcuts - enters text in a name field, selects all text, copies it, tabs to the next field, and pastes the copied text.

Starting URL: https://www.tutorialspoint.com/selenium/practice/selenium_automation_practice.php

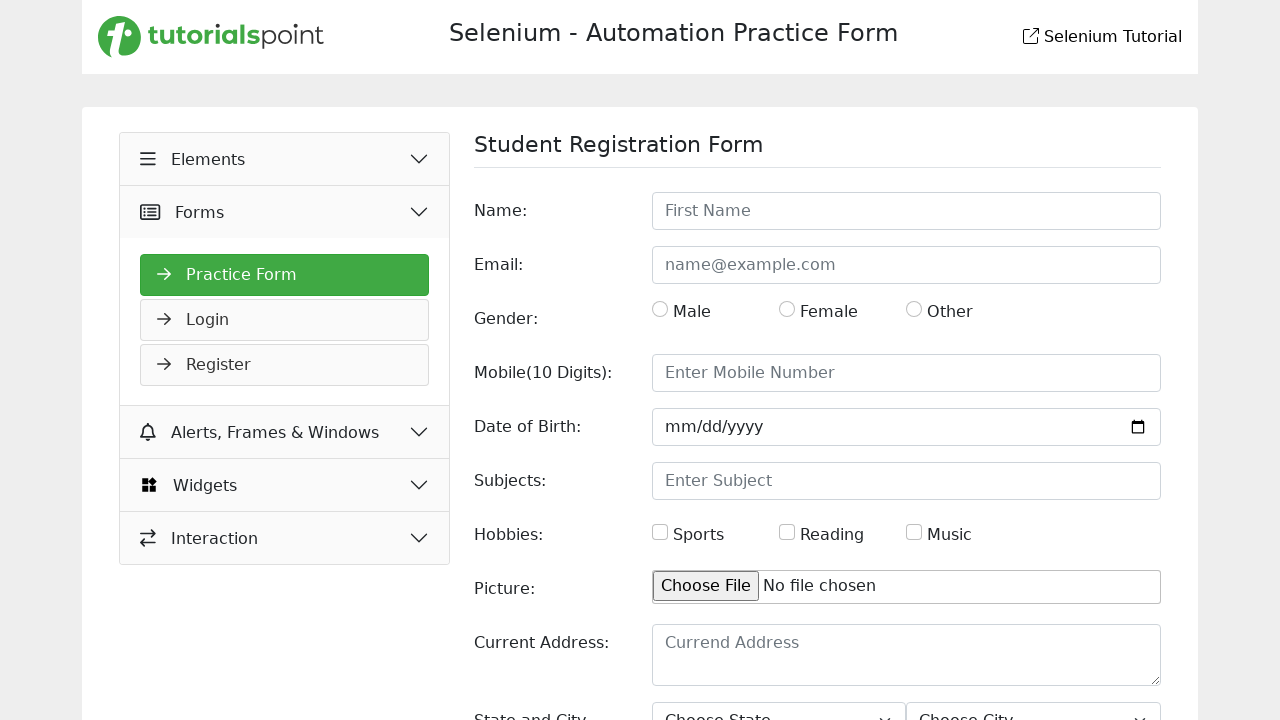

Filled name field with 'Ebrahim' on #name
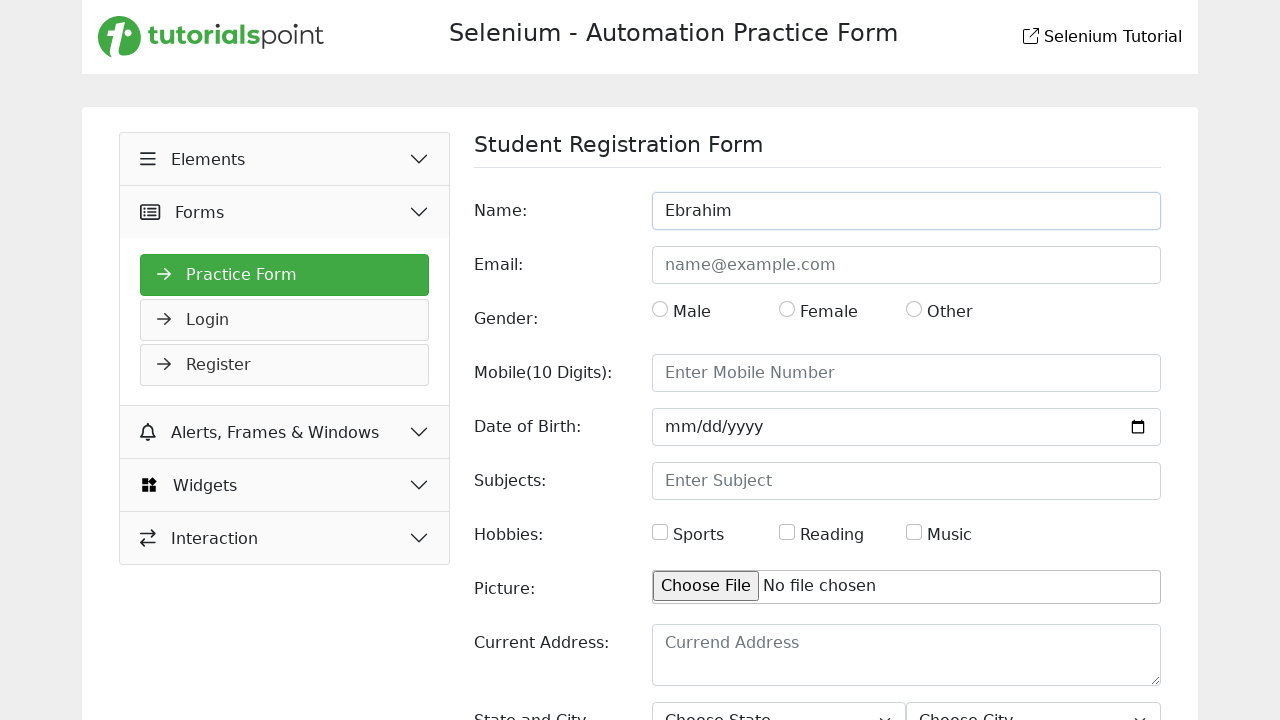

Clicked on name field to focus it at (906, 211) on #name
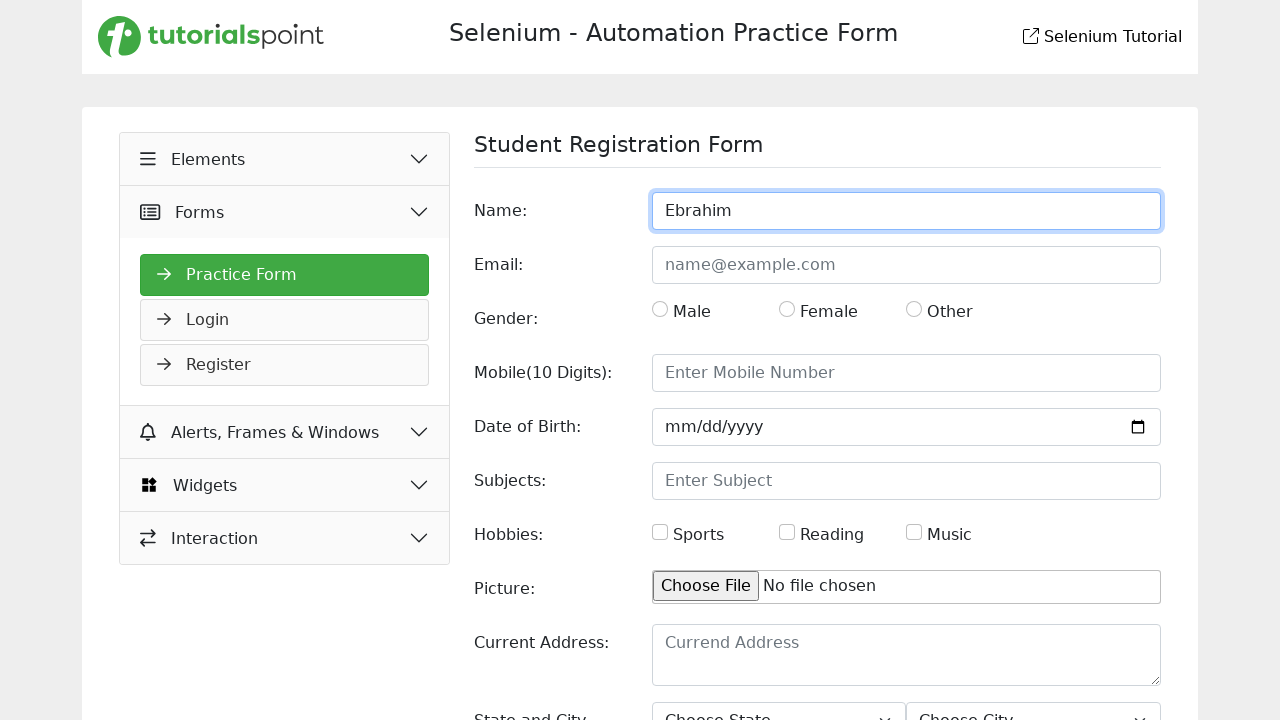

Selected all text in name field using Ctrl+A
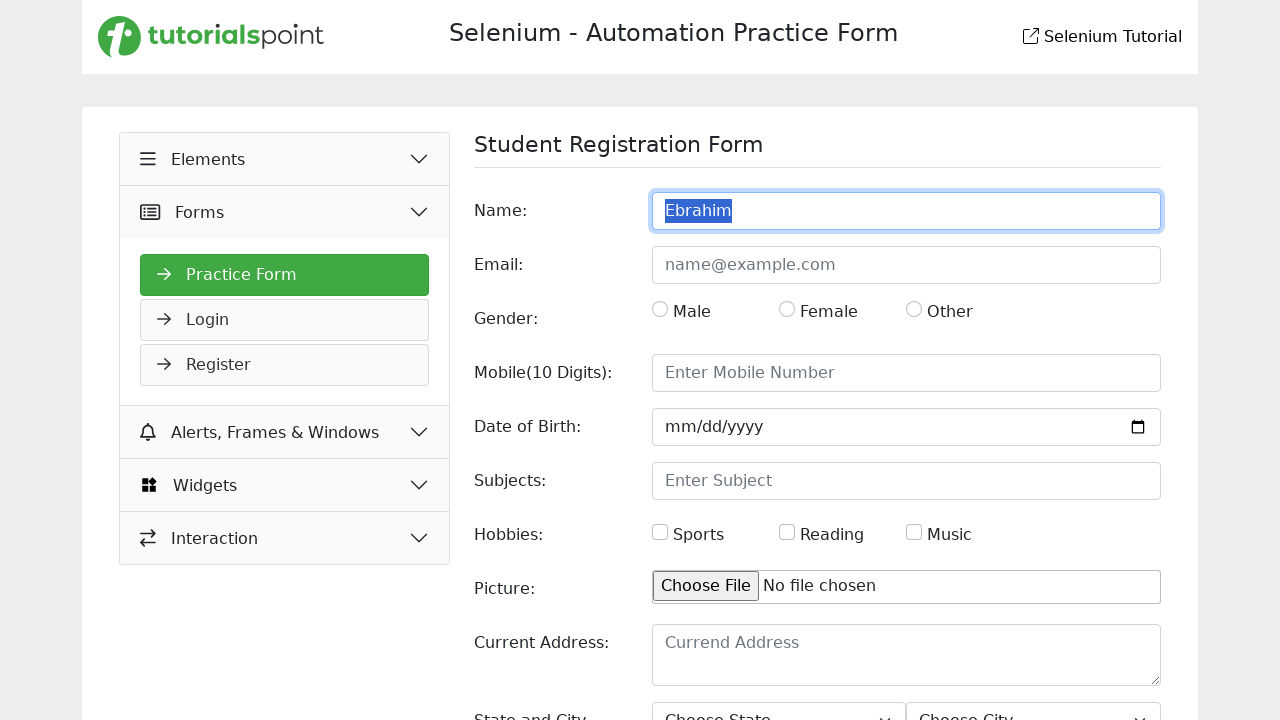

Copied selected text using Ctrl+C
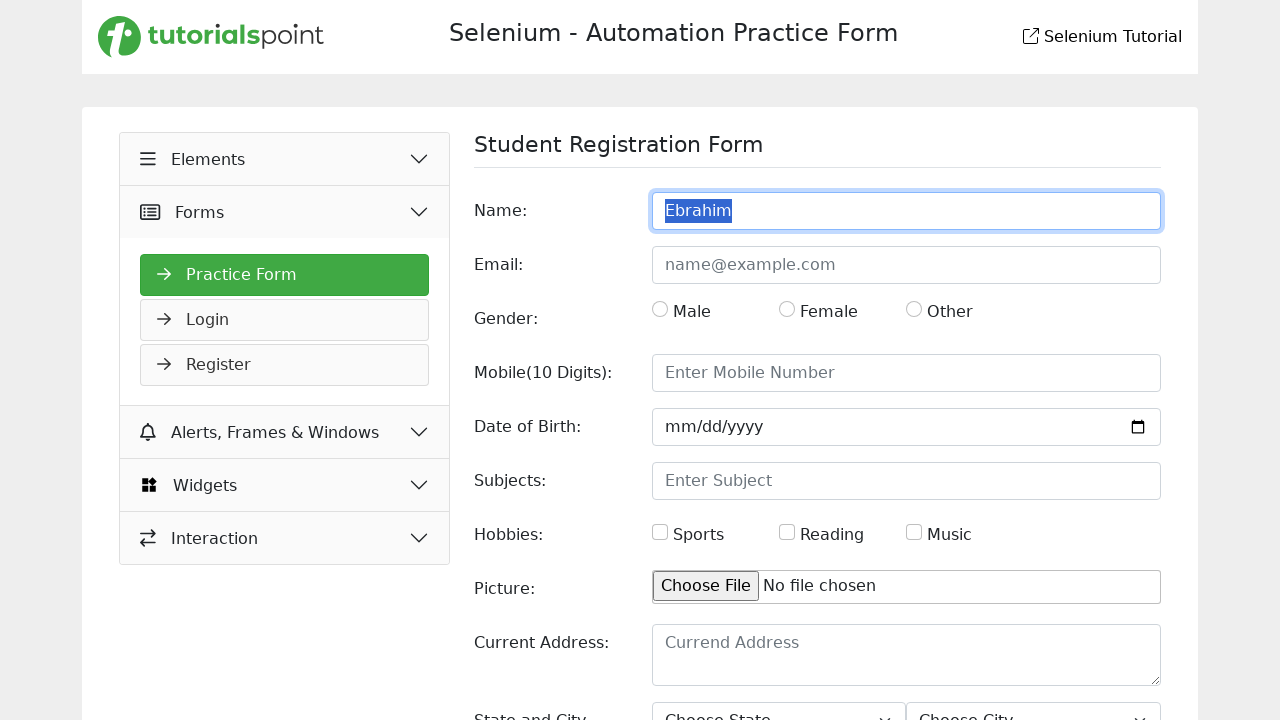

Tabbed to the next field
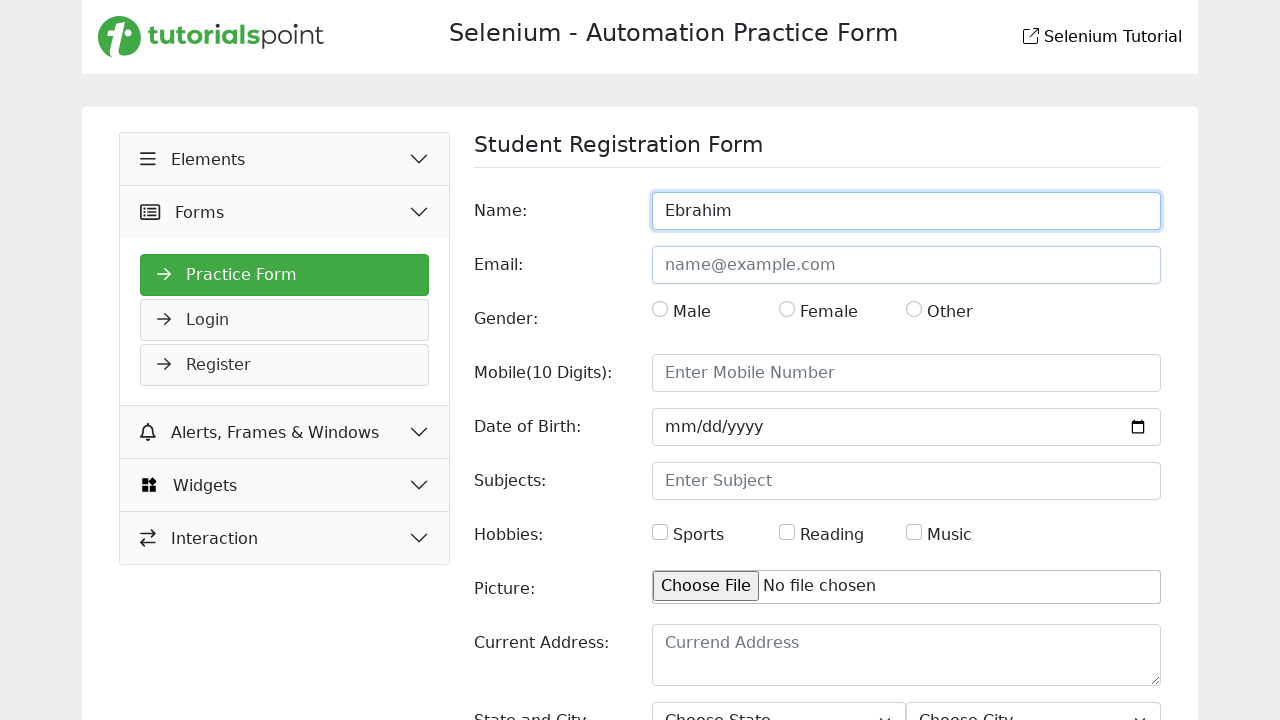

Pasted copied text using Ctrl+V into the next field
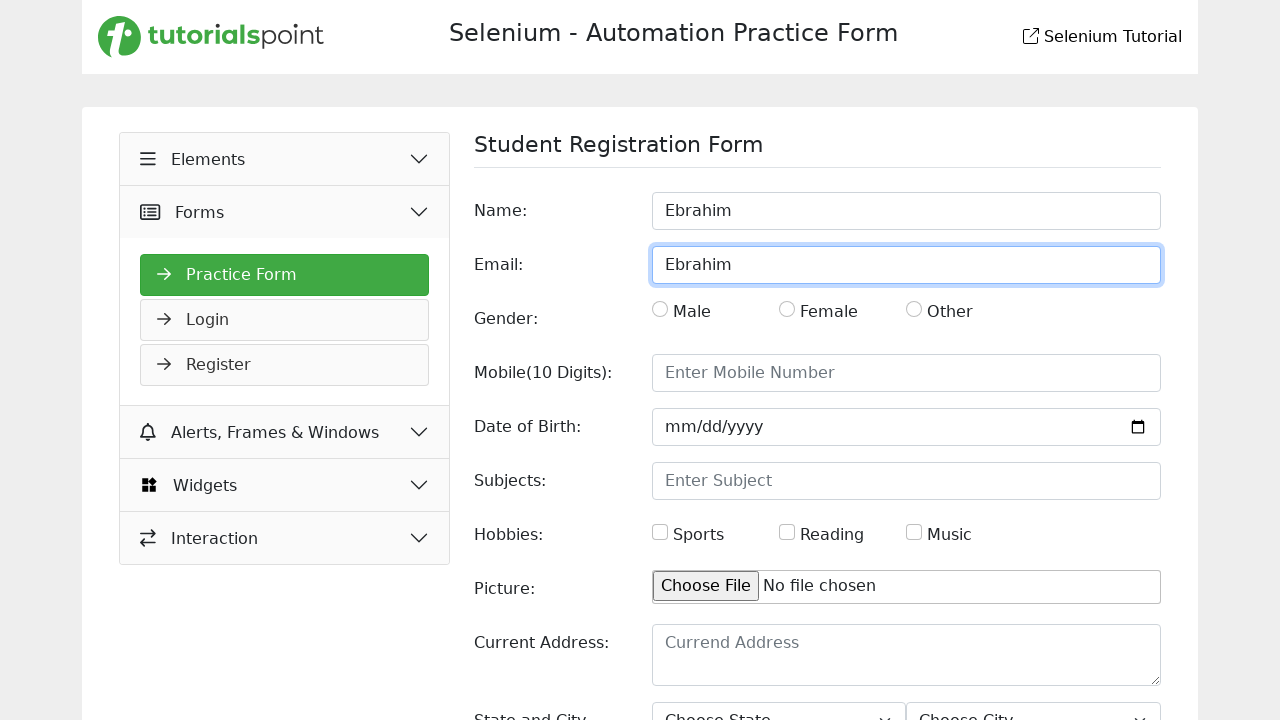

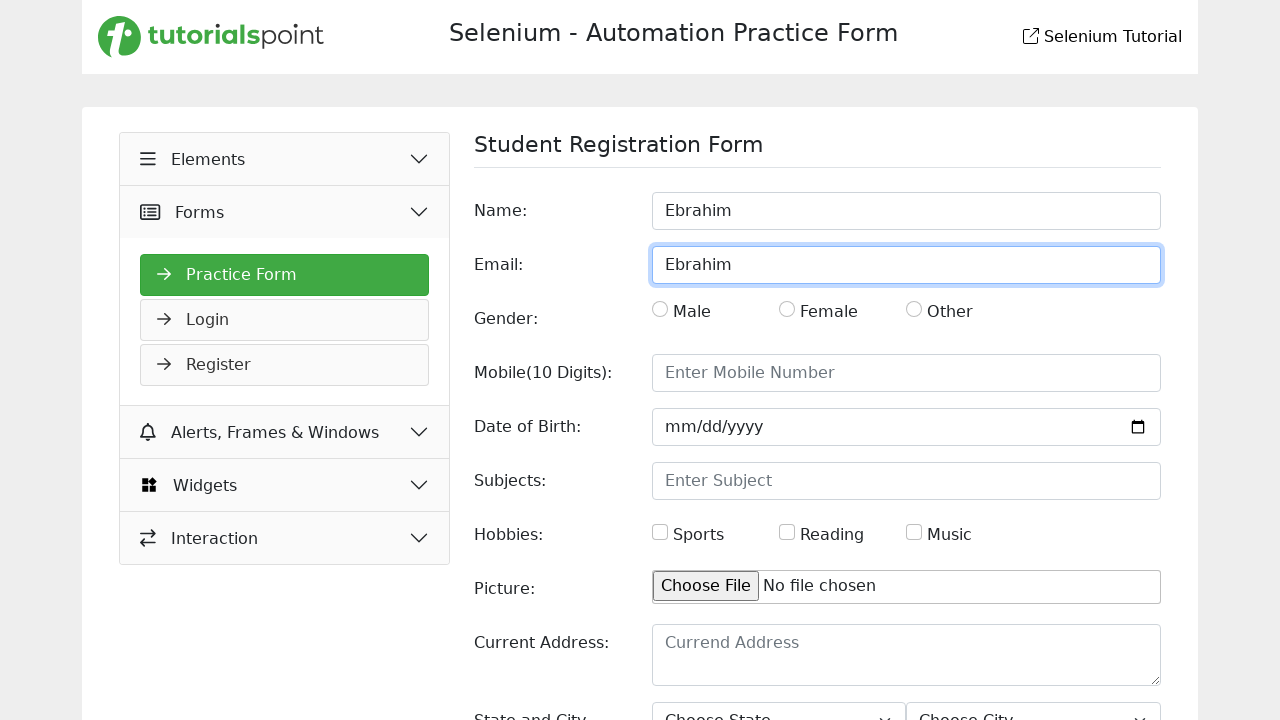